Tests dynamic dropdown functionality by selecting an origin station (Bangalore - BLR) and a destination station (Chennai - MAA) from cascading dropdown menus on a flight booking practice page.

Starting URL: http://rahulshettyacademy.com/dropdownsPractise/

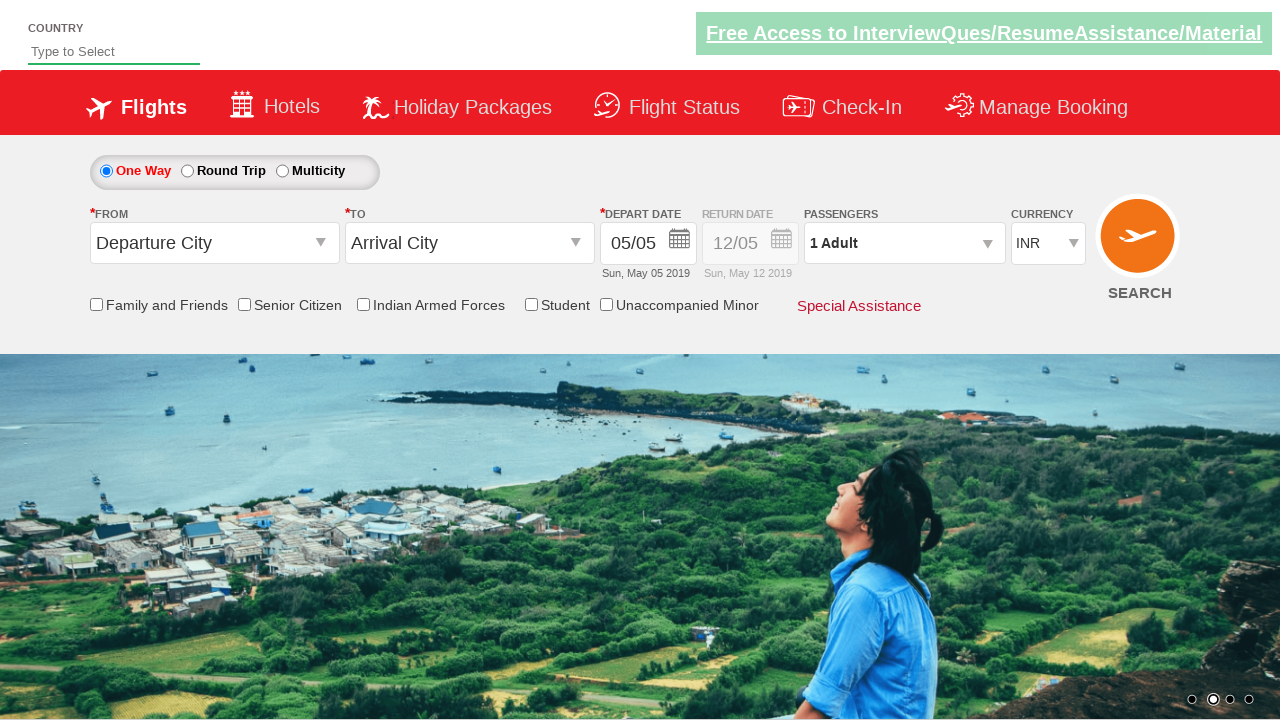

Clicked on origin station dropdown to open it at (323, 244) on #ctl00_mainContent_ddl_originStation1_CTXTaction
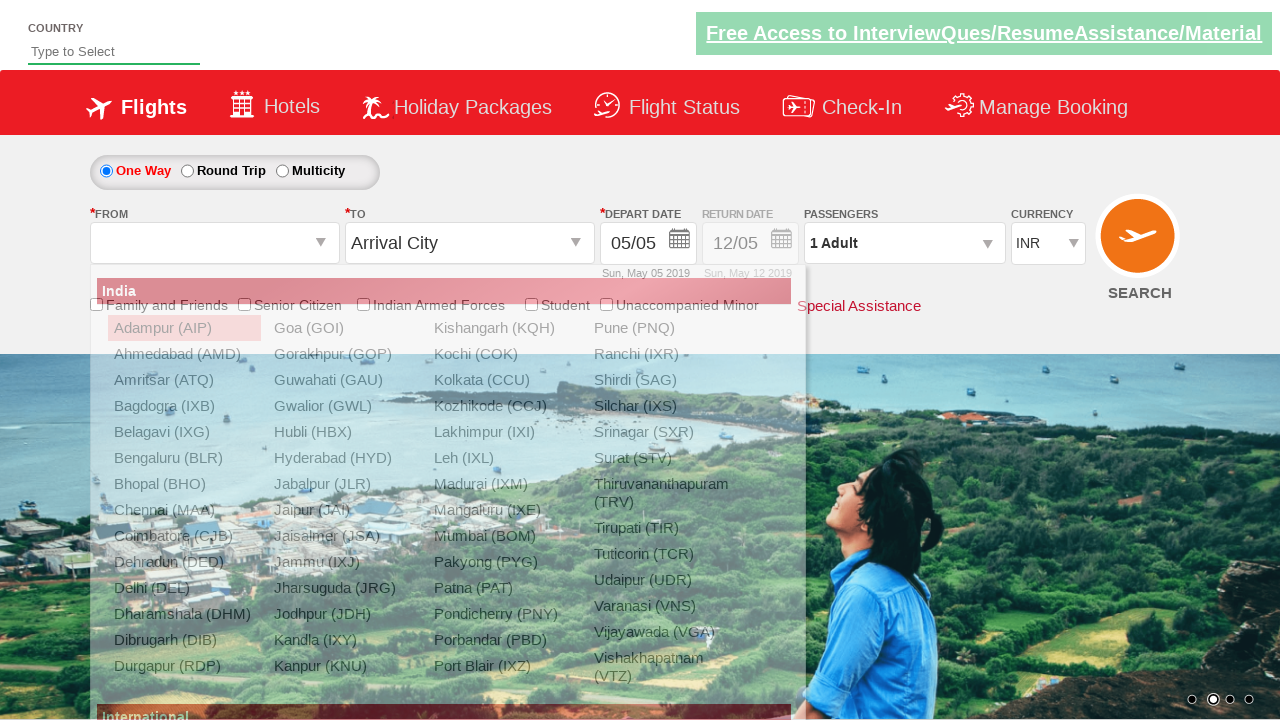

Selected Bangalore (BLR) as origin station at (184, 458) on a[value='BLR']
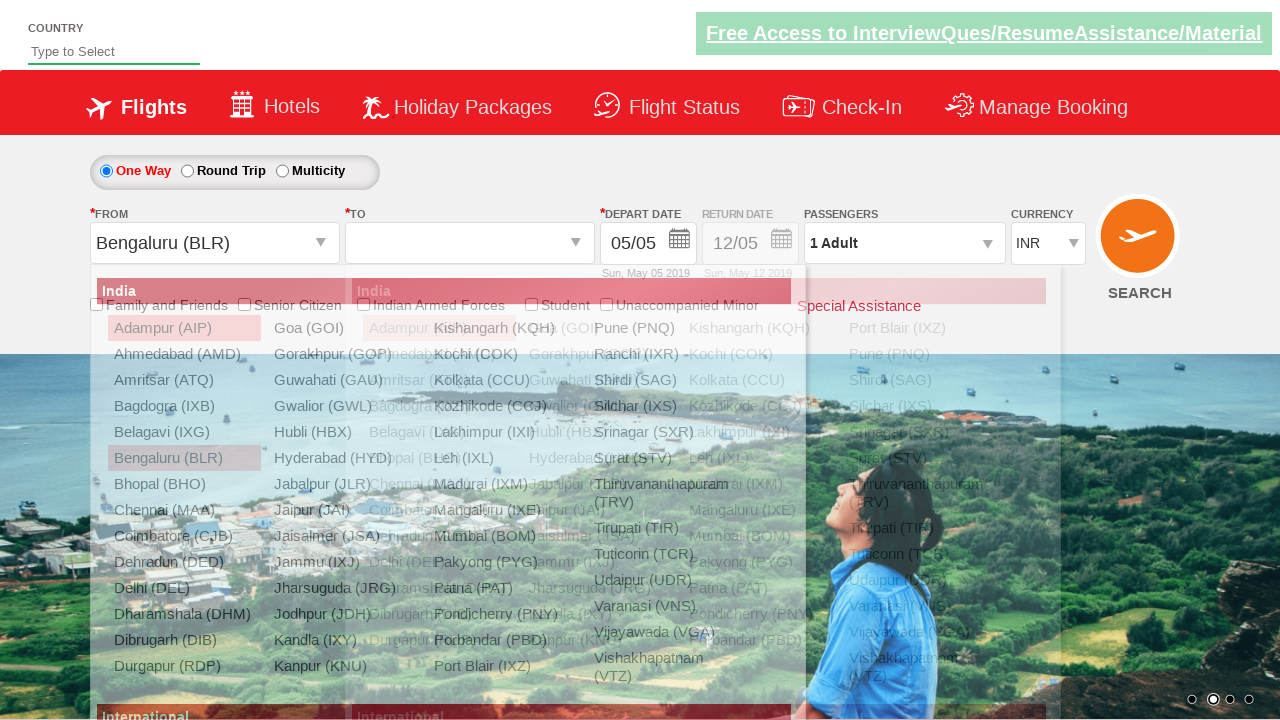

Waited for destination dropdown to be ready
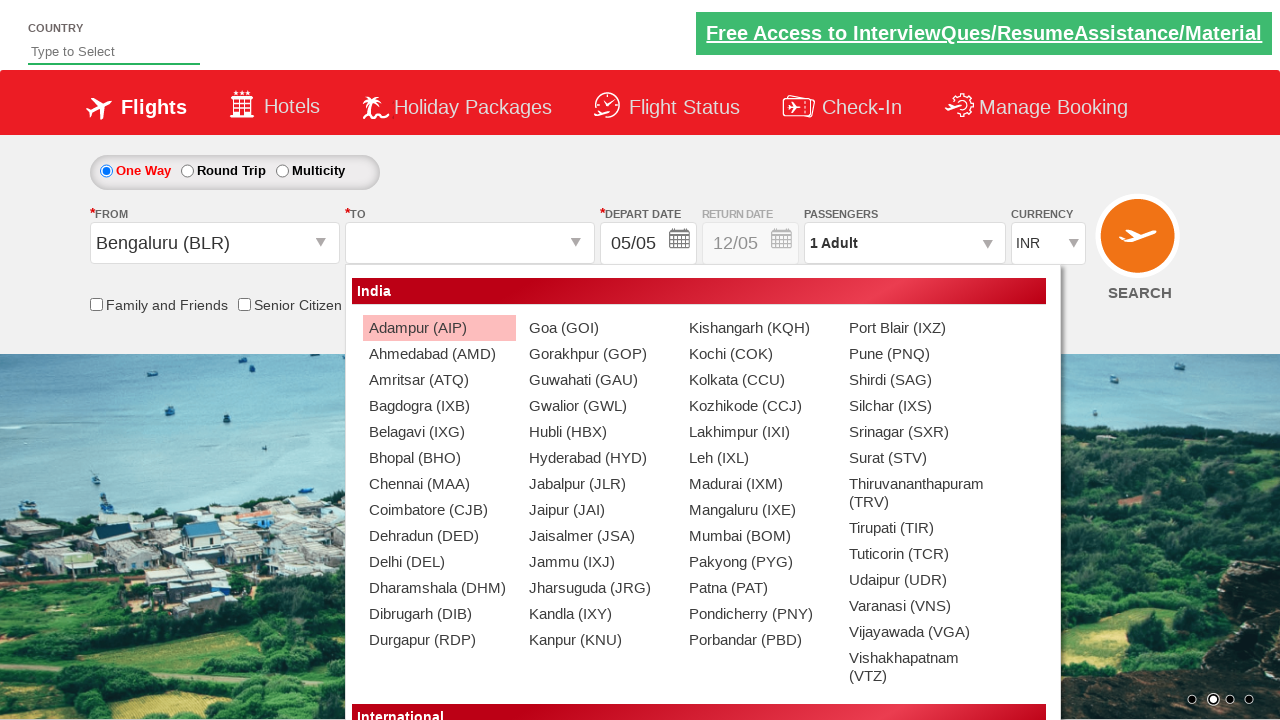

Selected Chennai (MAA) as destination station at (439, 484) on #glsctl00_mainContent_ddl_destinationStation1_CTNR a[value='MAA']
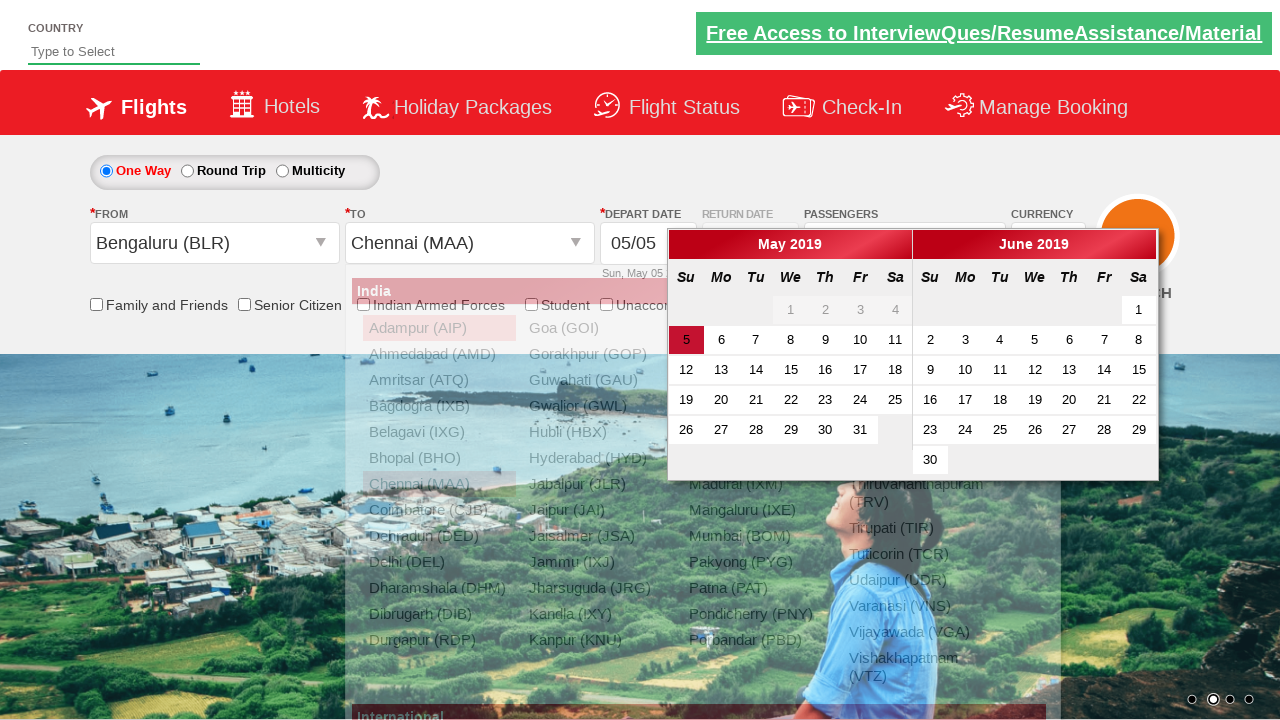

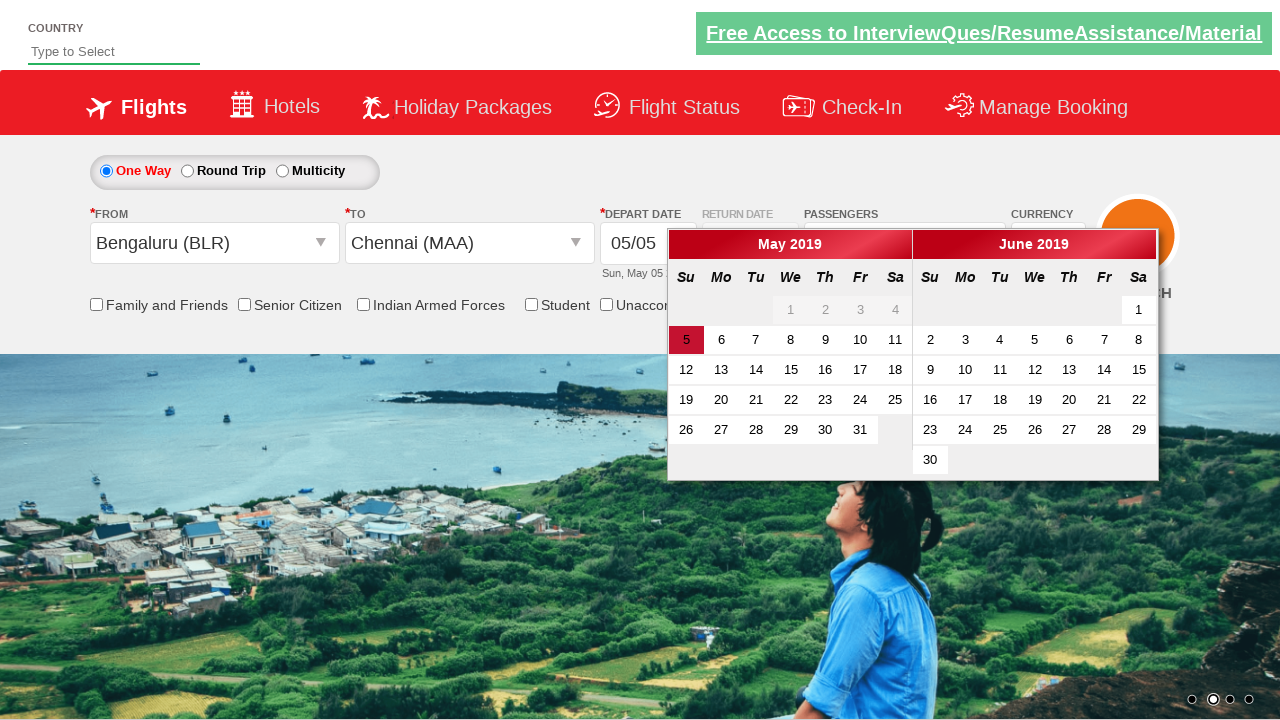